Tests interaction with JavaScript Confirm dialog by triggering it and dismissing (canceling) it, then verifying the result message

Starting URL: https://the-internet.herokuapp.com/javascript_alerts

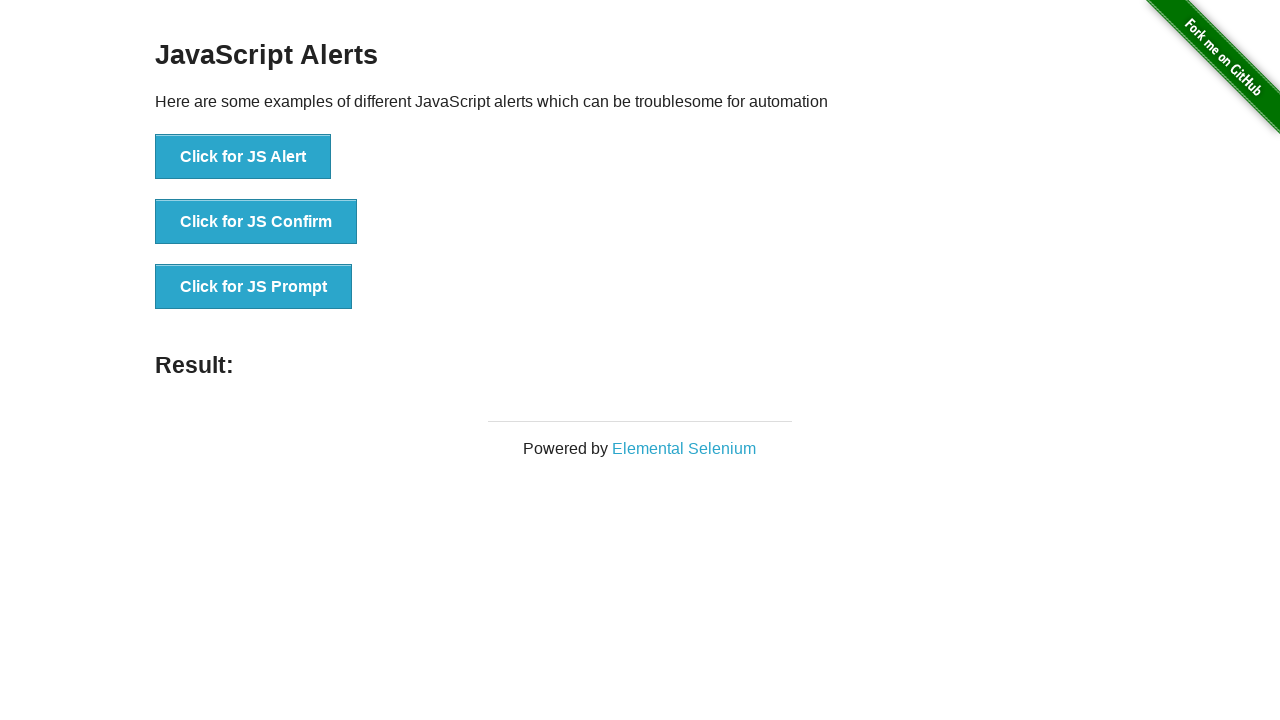

Set up dialog handler to dismiss confirm dialog
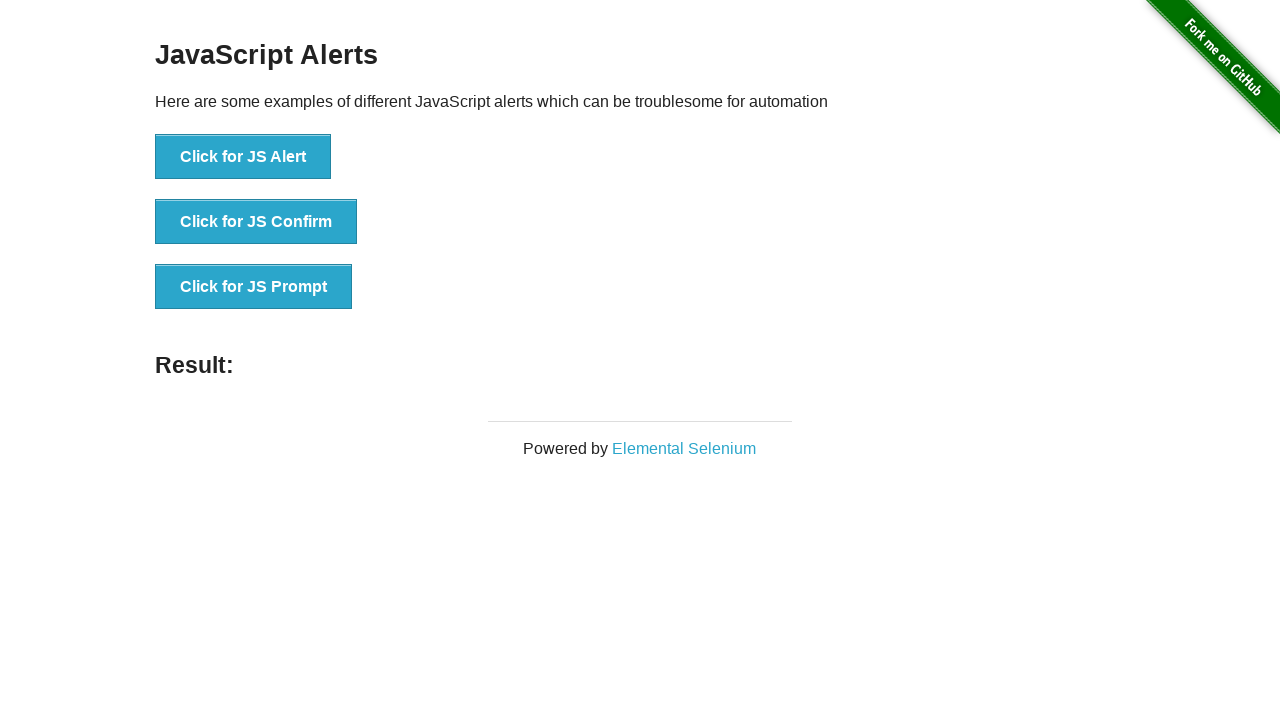

Clicked button to trigger JavaScript Confirm dialog at (256, 222) on button[onclick='jsConfirm()']
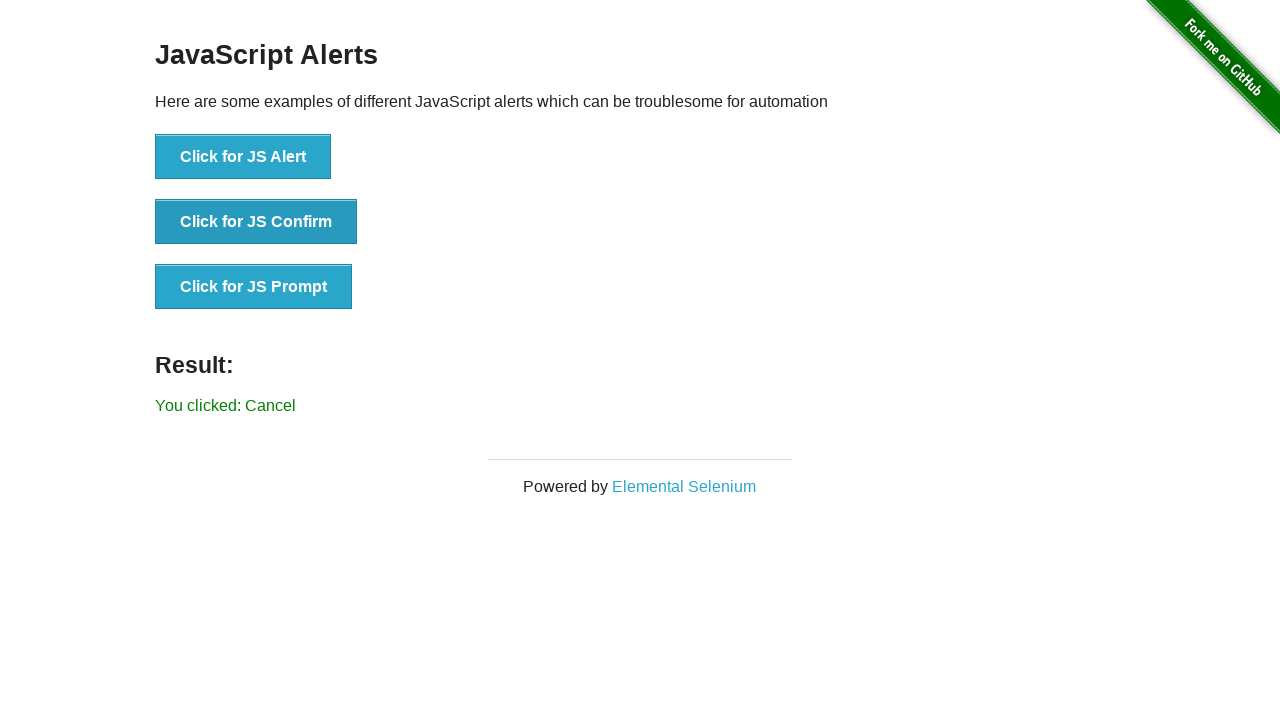

Result element loaded after dismissing confirm dialog
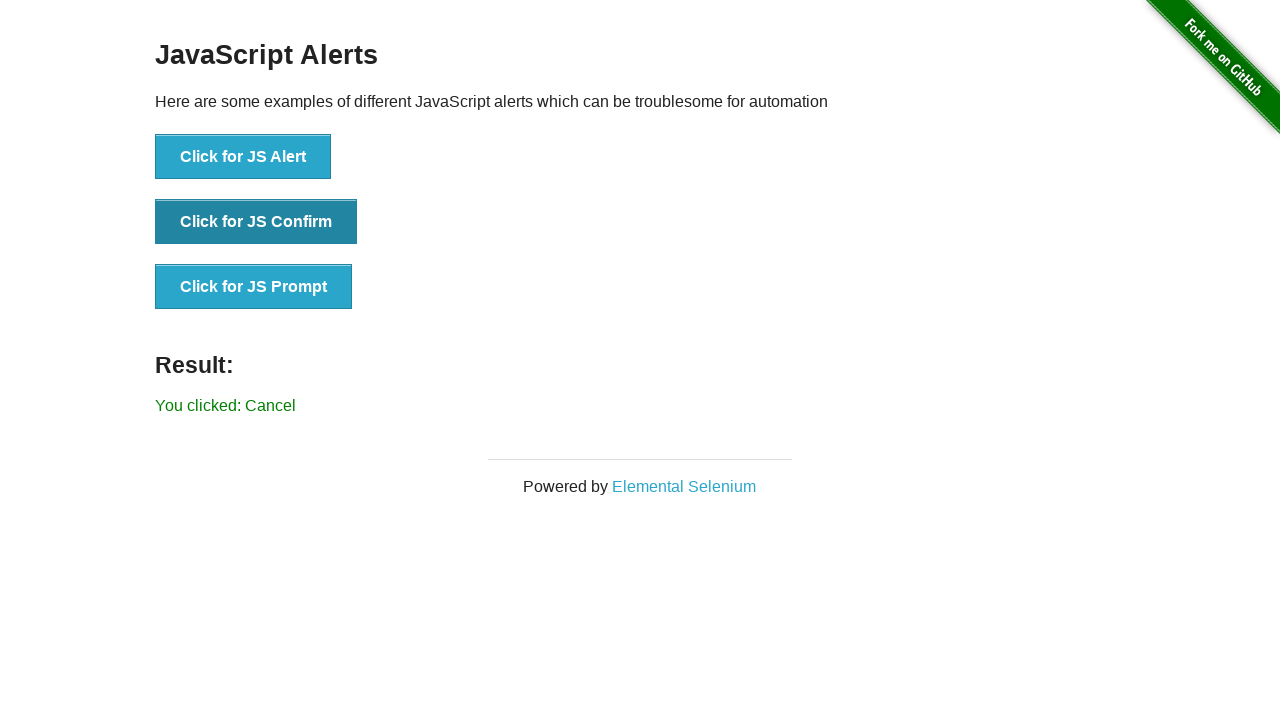

Retrieved result text from page
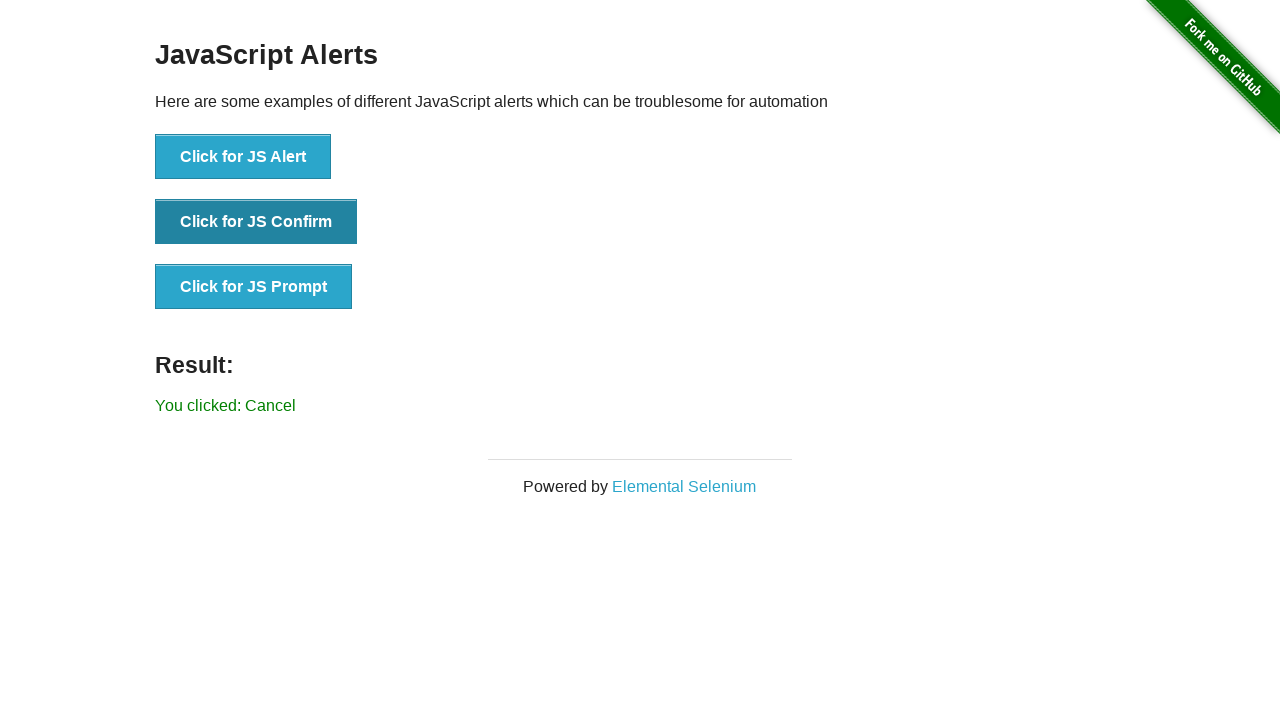

Verified result text matches expected 'You clicked: Cancel'
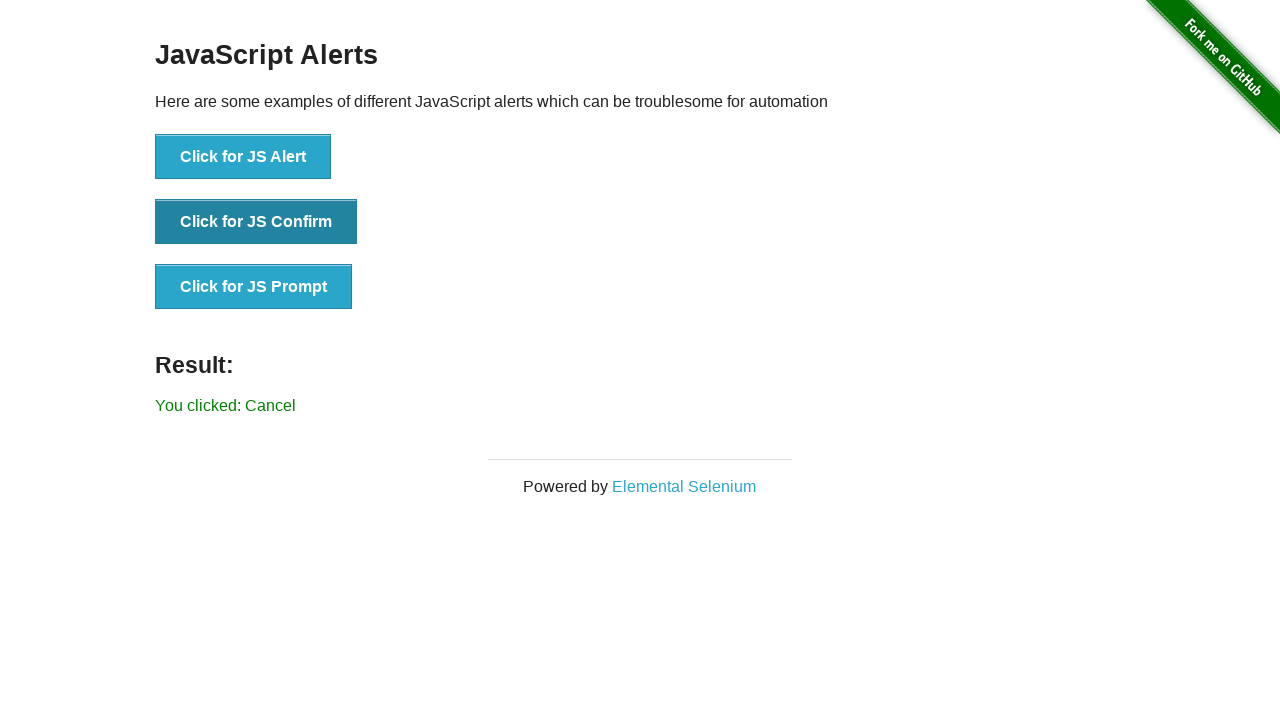

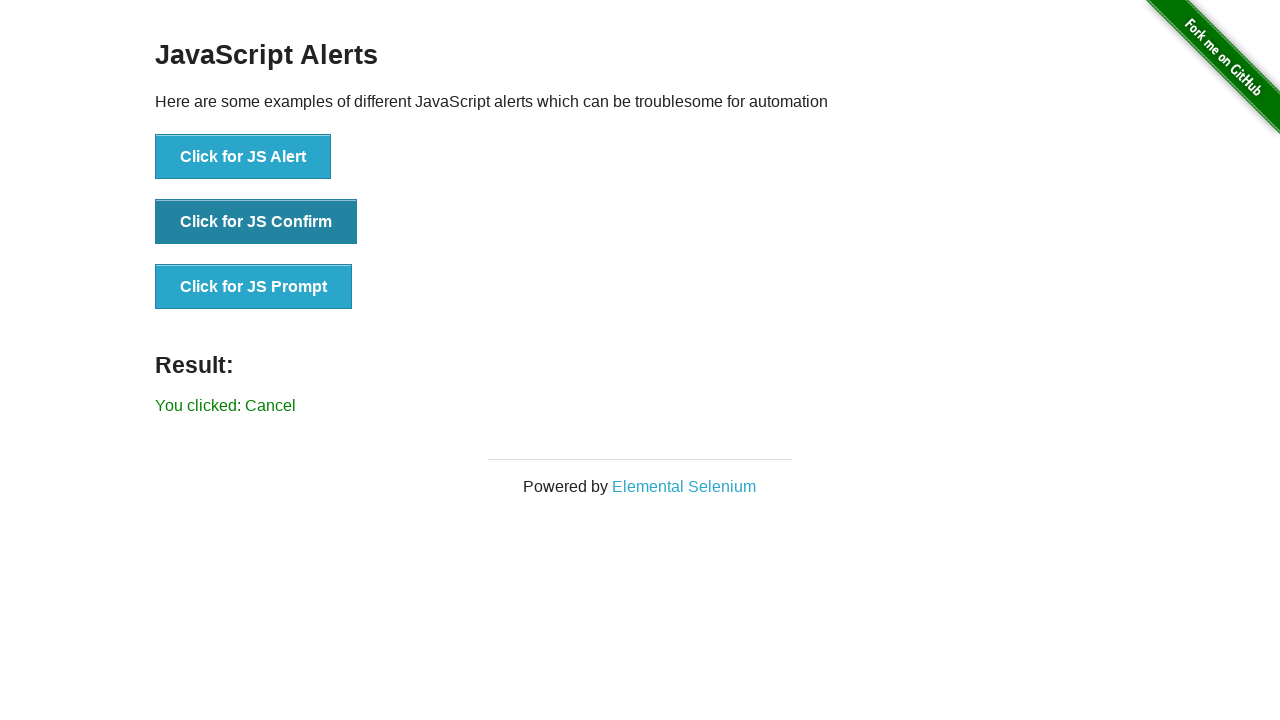